Tests radio button functionality by clicking the "Yes" radio button and verifying the displayed text

Starting URL: https://demoqa.com/radio-button

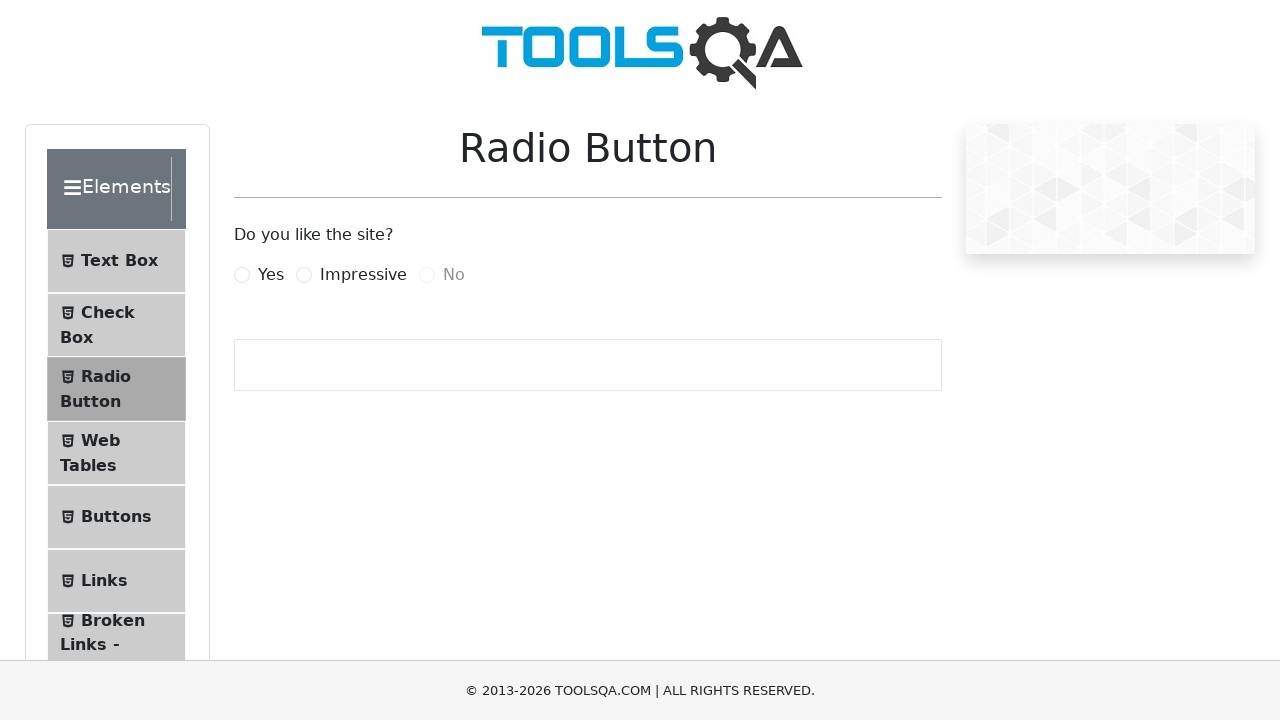

Clicked the 'Yes' radio button label at (271, 275) on xpath=//*[@id='yesRadio']/following-sibling::label
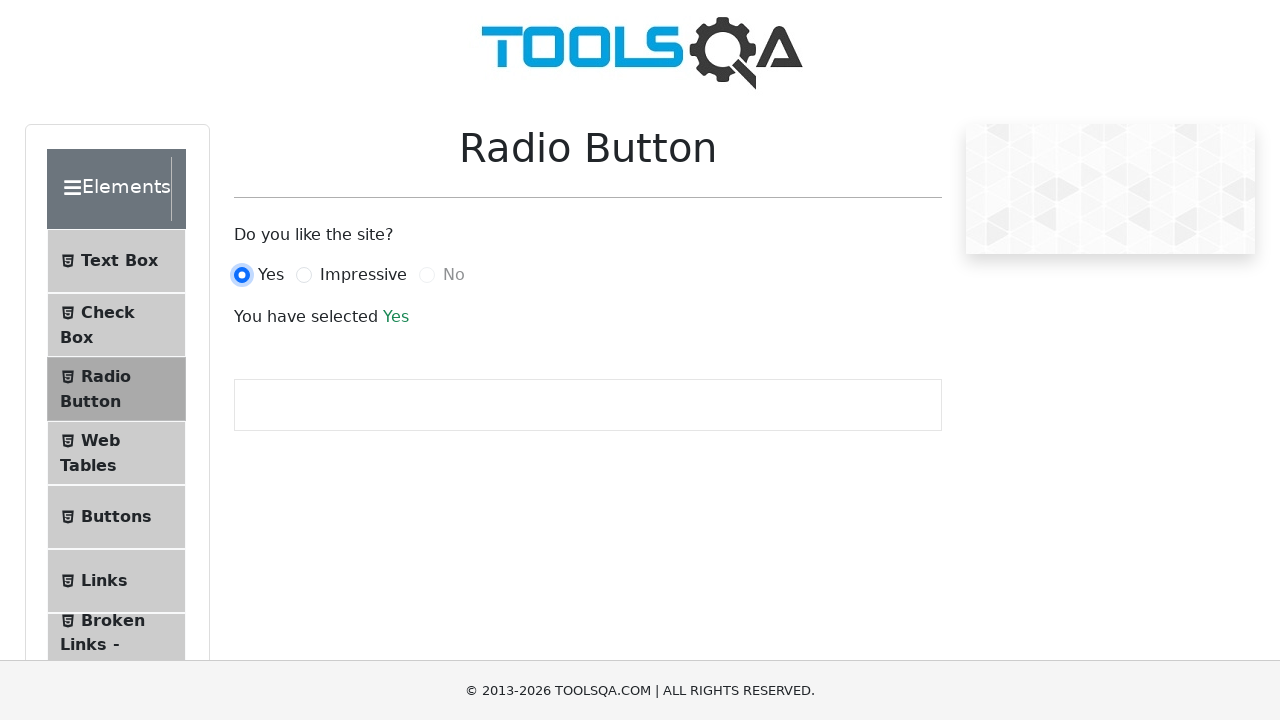

Success message element appeared
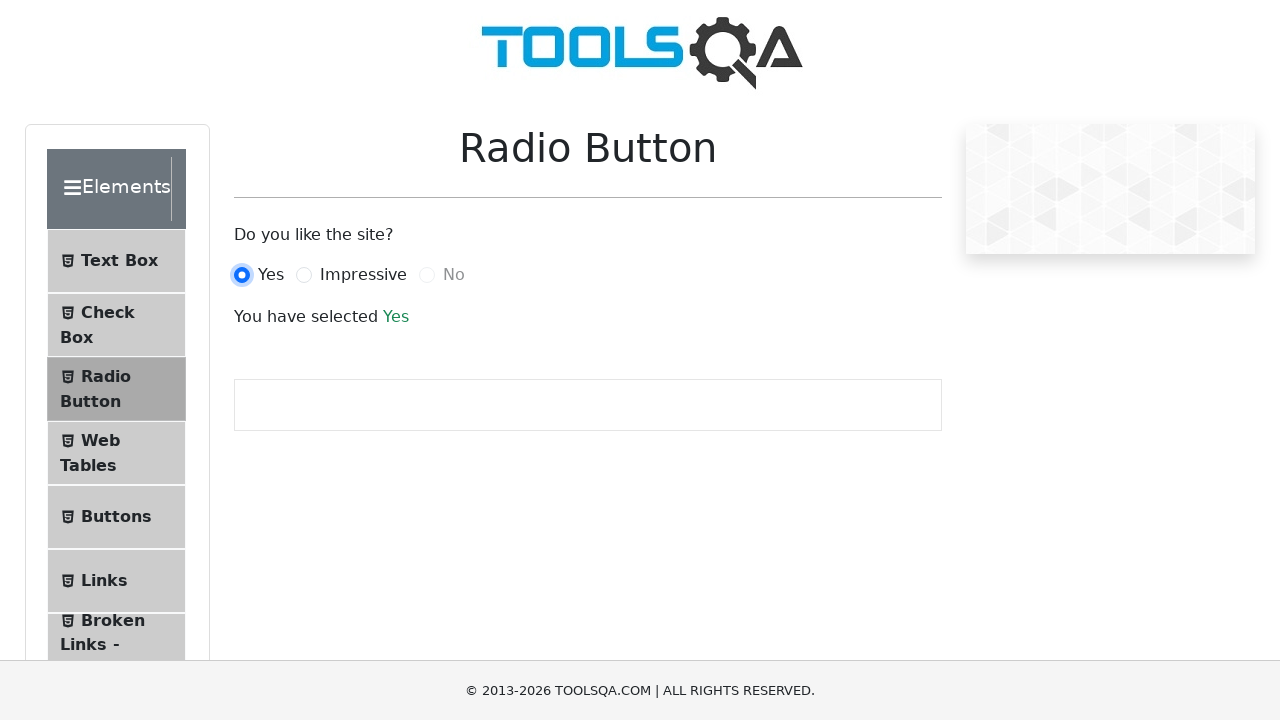

Located the success message element
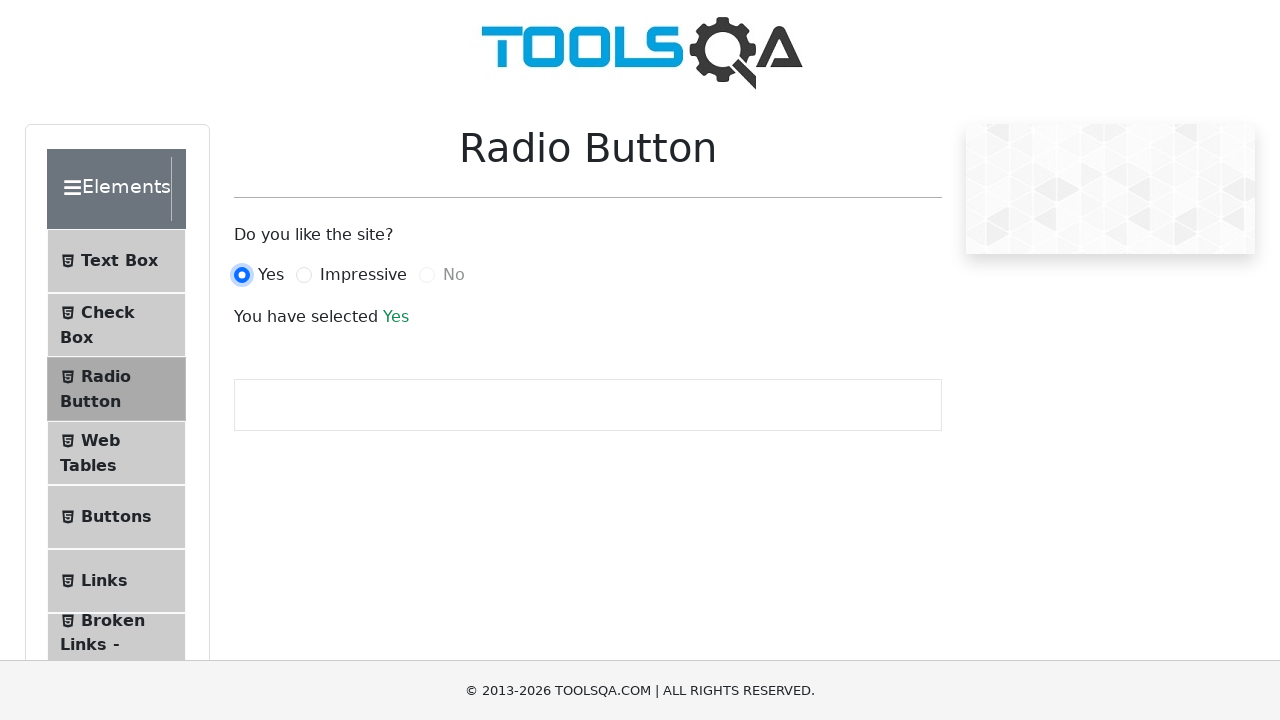

Verified success message displays 'Yes'
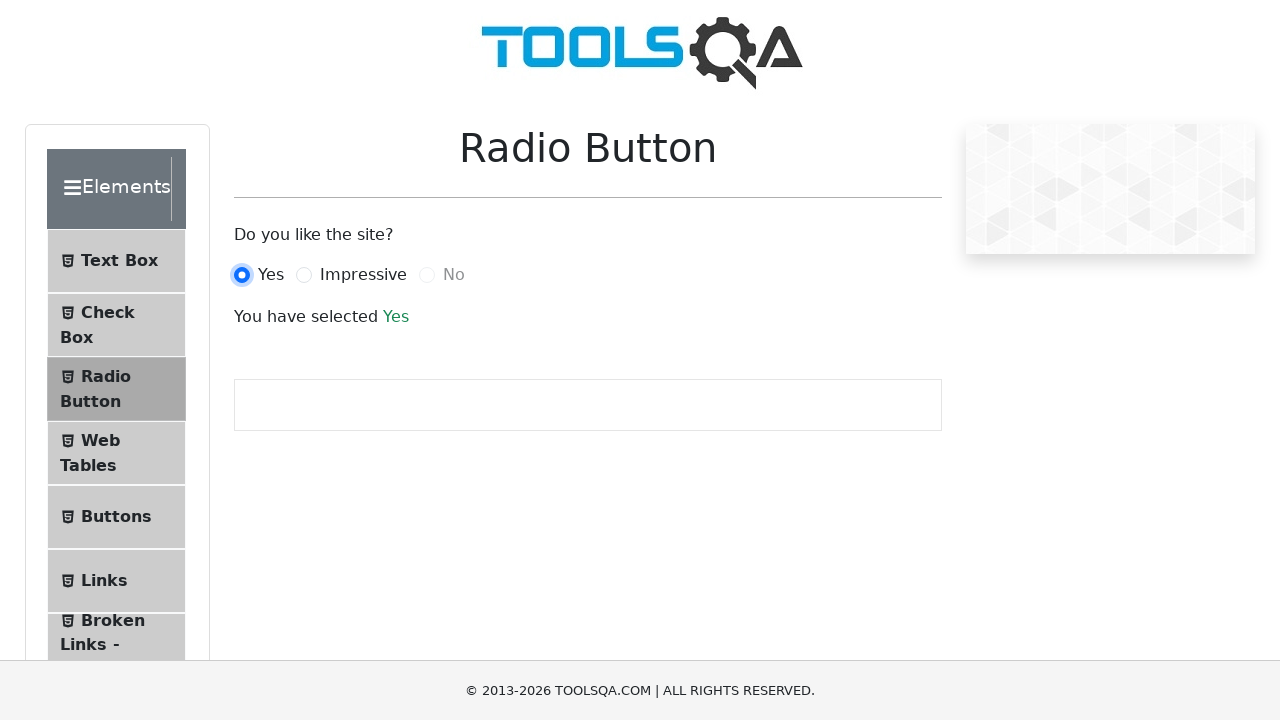

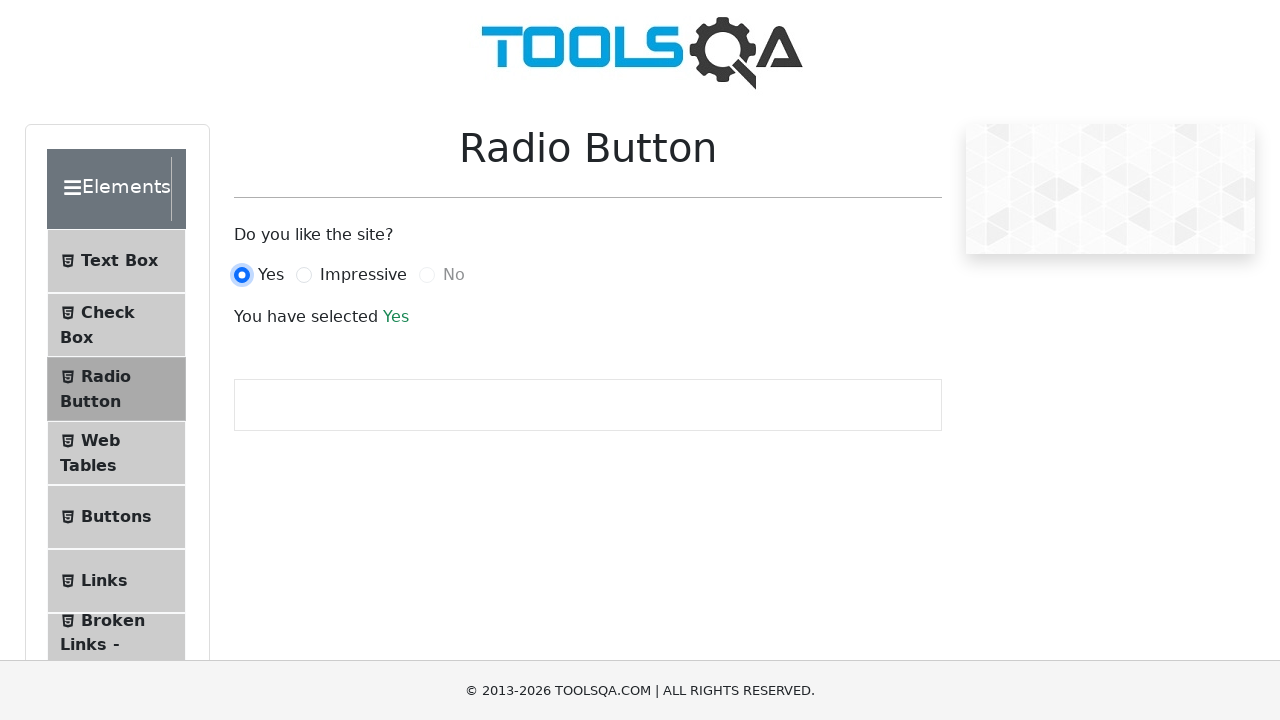